Tests mobile navigation sidebar functionality by opening the page with a mobile viewport, clicking the hamburger menu toggle to open the sidebar, and verifying the sidebar and close button are visible.

Starting URL: https://ted-protocol-whitepaper-dpgs2c0gj-tedprotocols-projects.vercel.app/

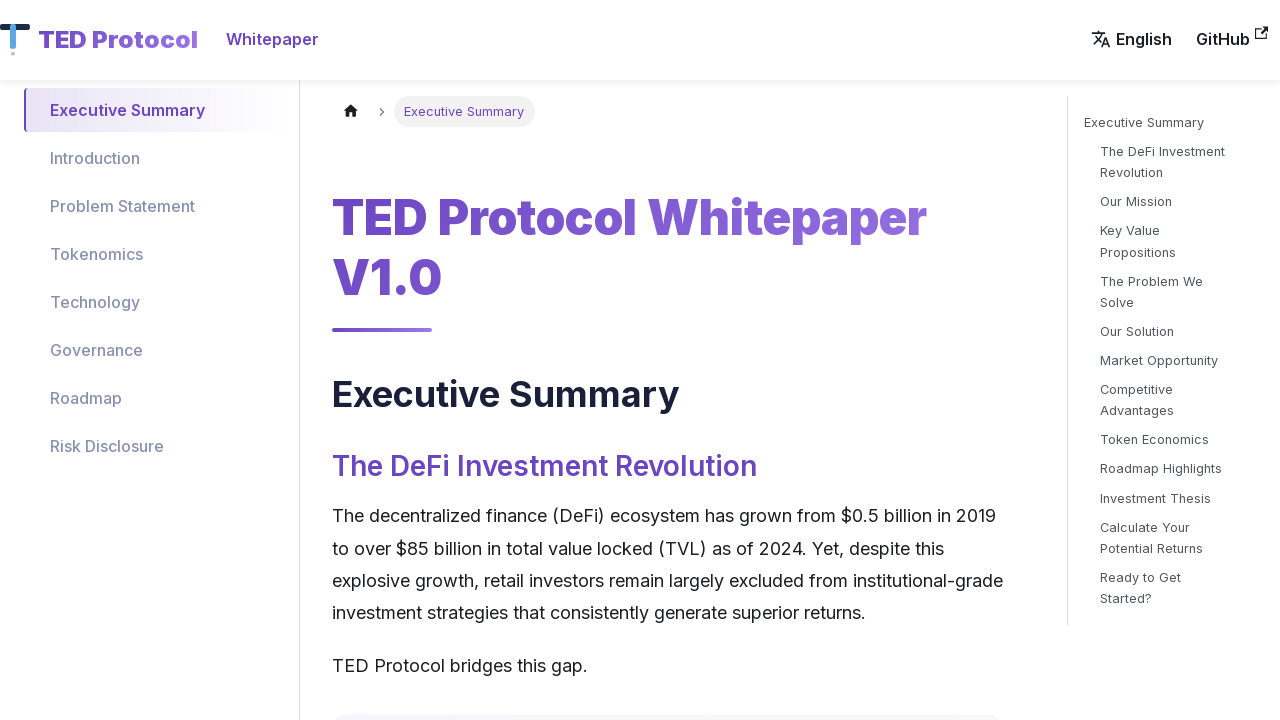

Set mobile viewport to iPhone SE dimensions (320x568)
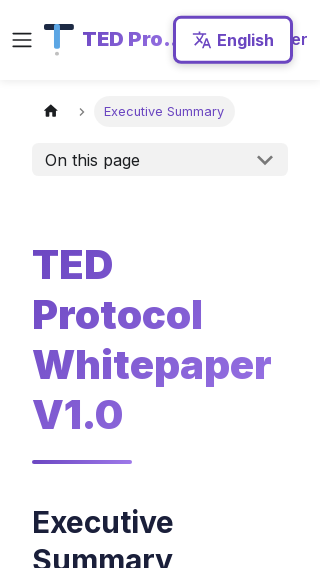

Page loaded with networkidle state
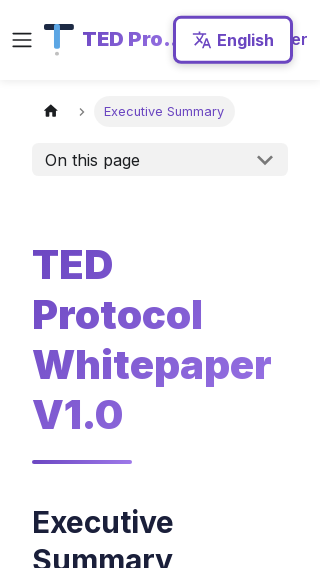

Clicked hamburger menu toggle to open sidebar at (22, 40) on .navbar__toggle
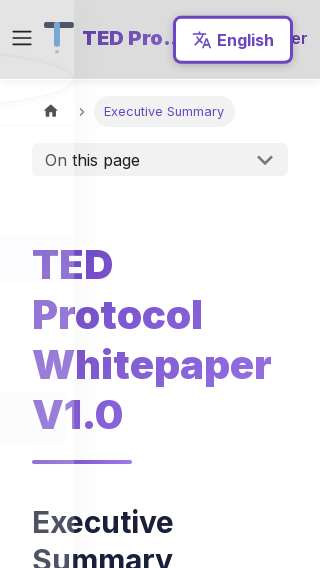

Sidebar appeared on page
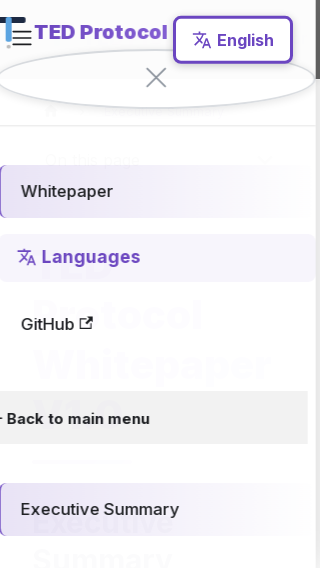

Verified close button is visible in sidebar
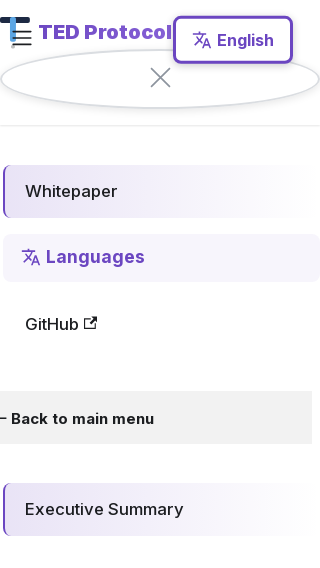

Waited 1 second for sidebar animations to complete
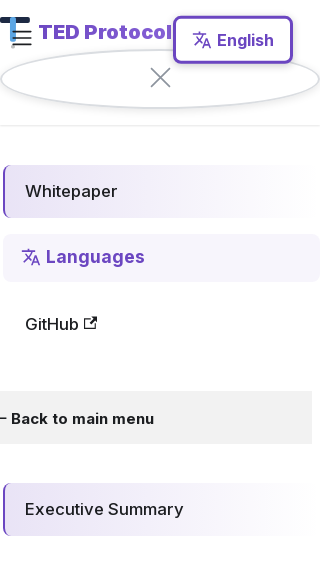

Clicked close button to close sidebar at (160, 79) on .navbar-sidebar__close
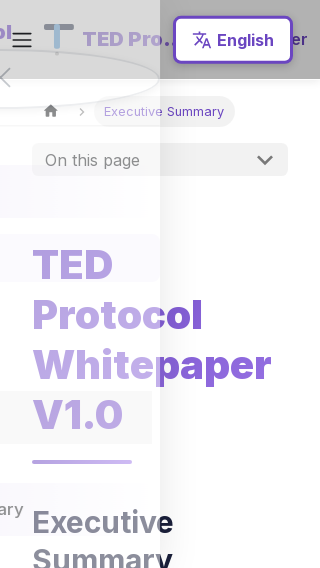

Waited 500ms for sidebar to close
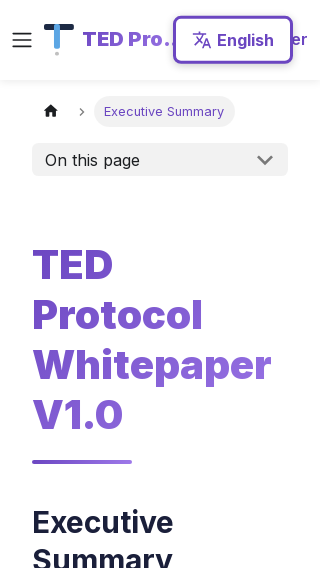

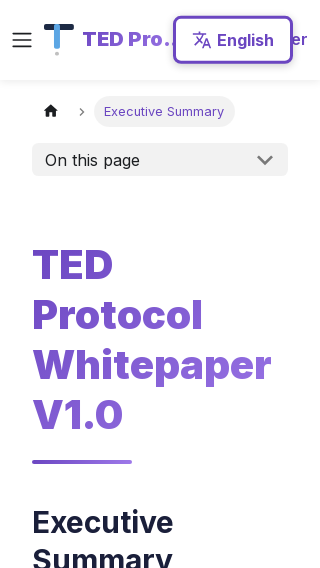